Verifies the page title of the Maven repository artifact page is present

Starting URL: https://mvnrepository.com/artifact/br.com.objectos/assertion/0.7.0

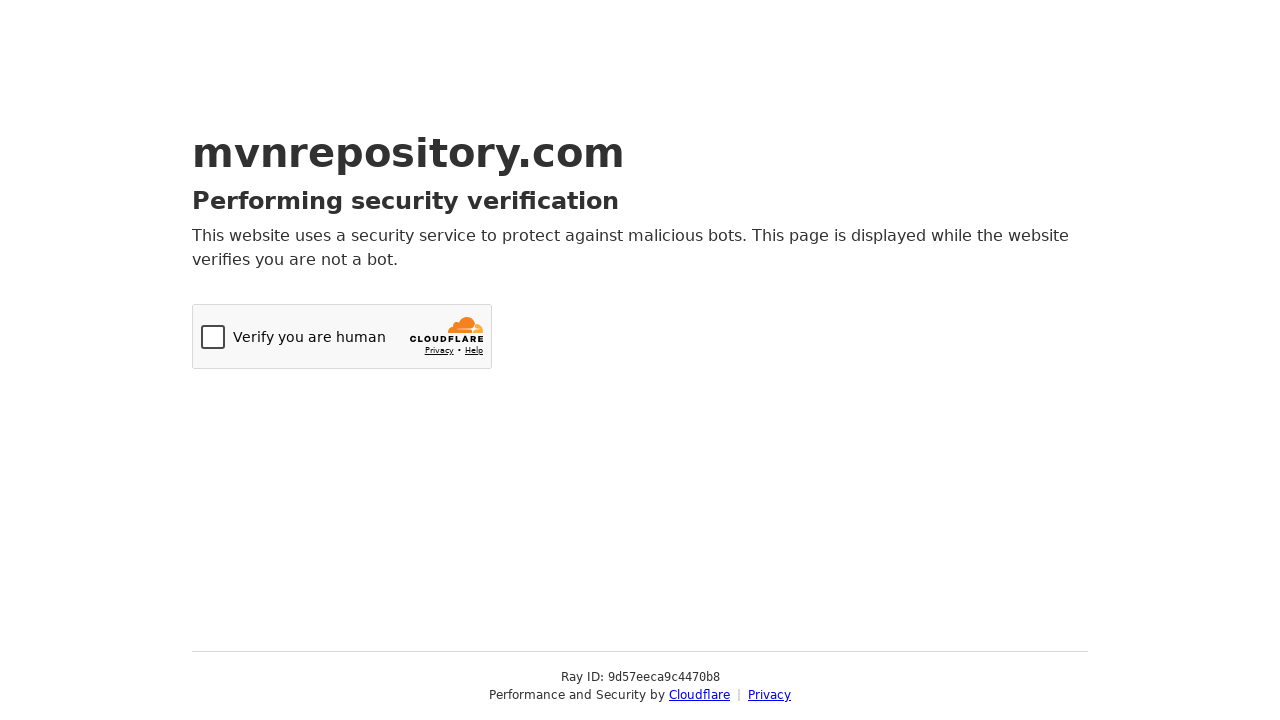

Navigated to Maven repository artifact page for br.com.objectos:assertion:0.7.0
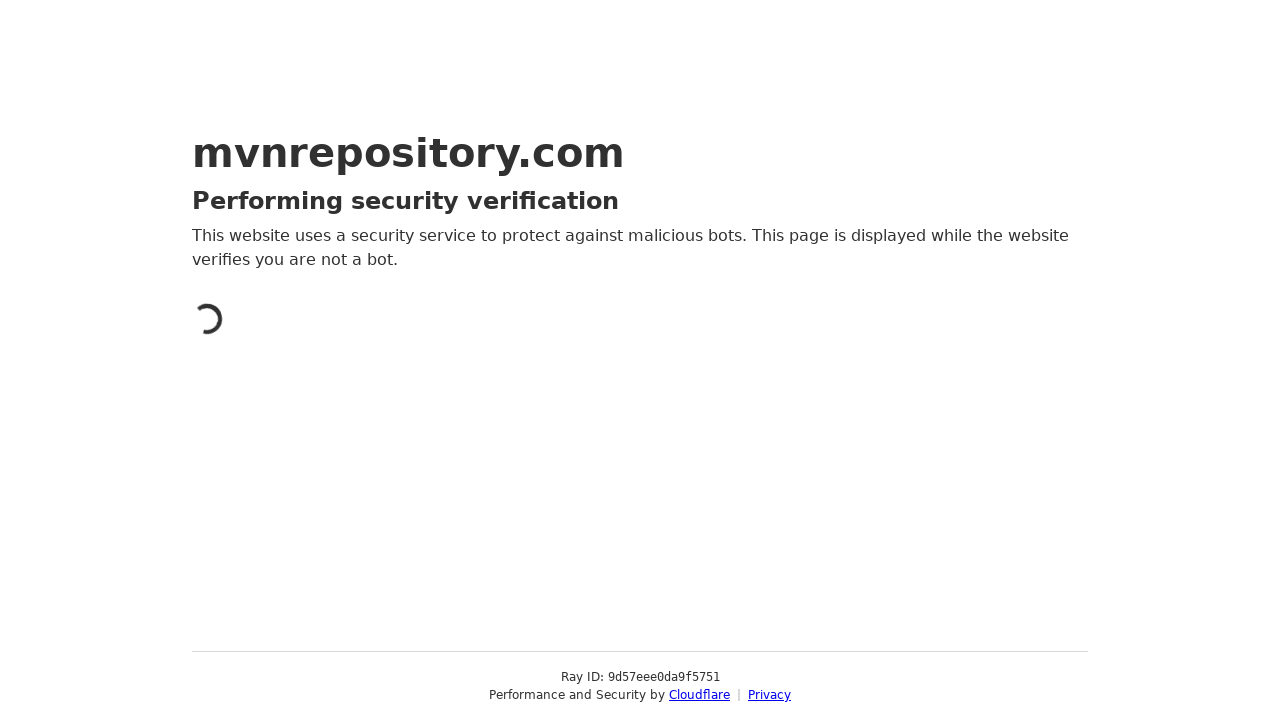

Retrieved page title
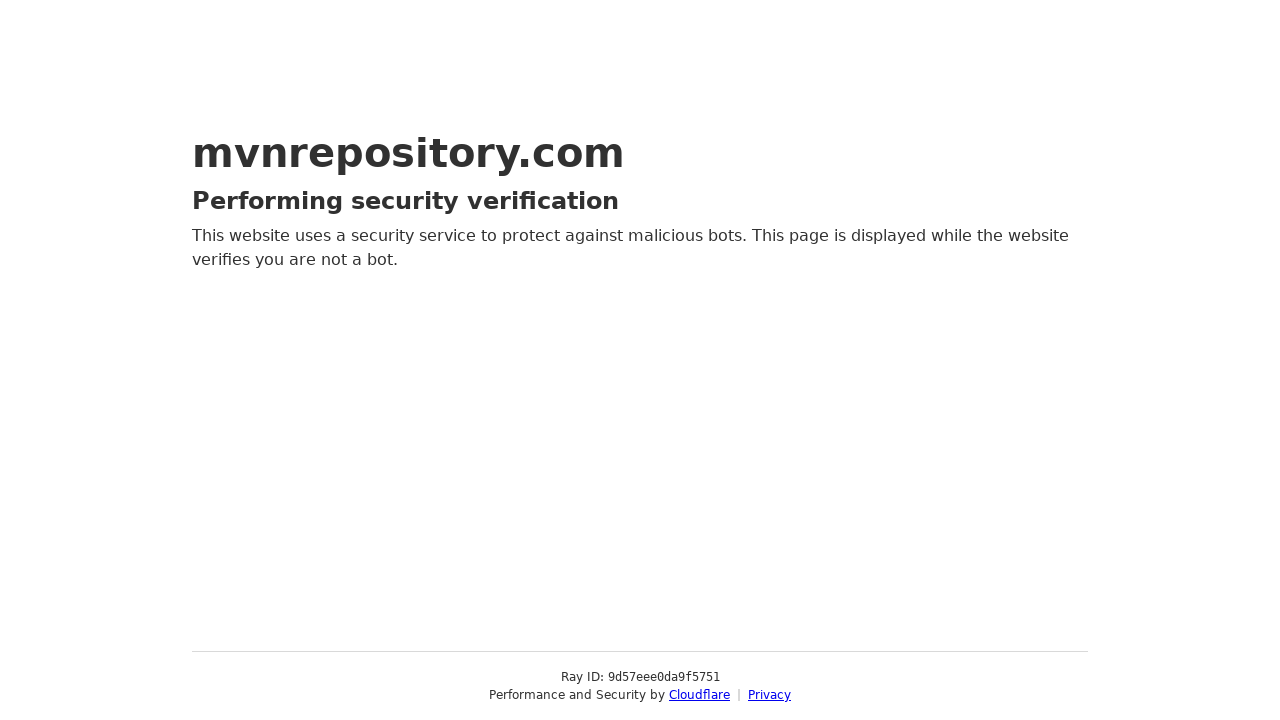

Verified page title is present and not empty
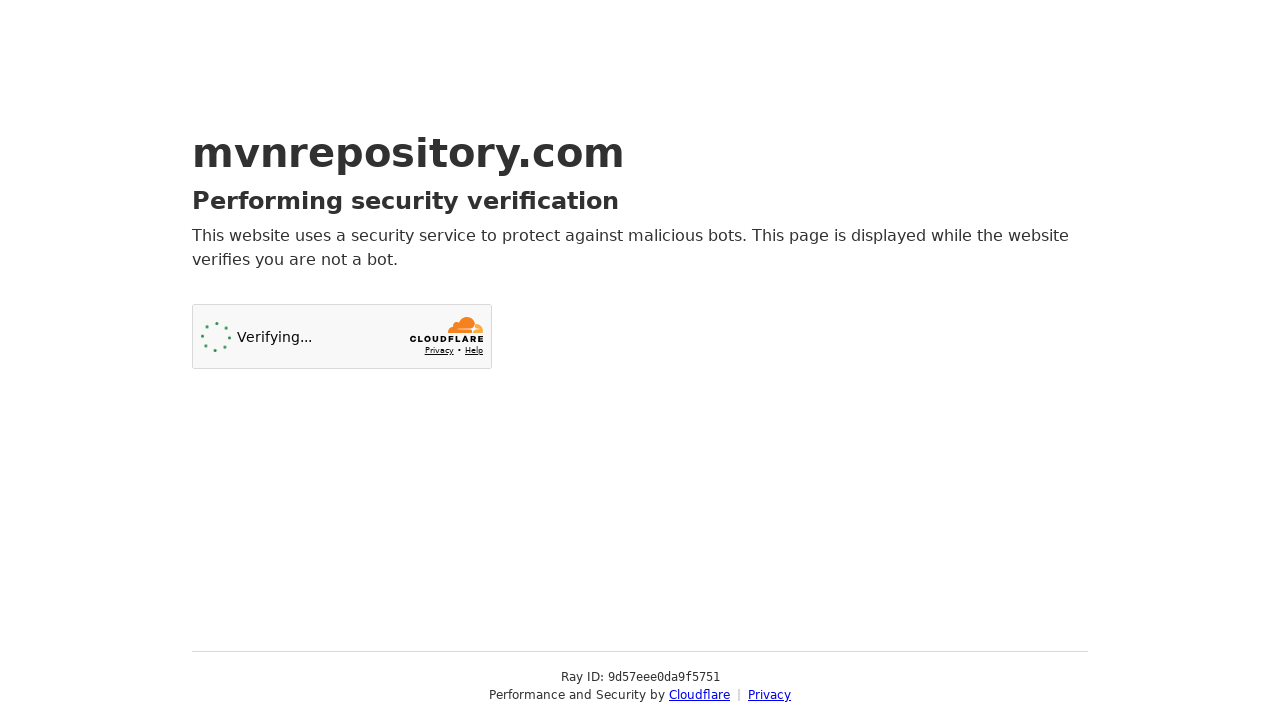

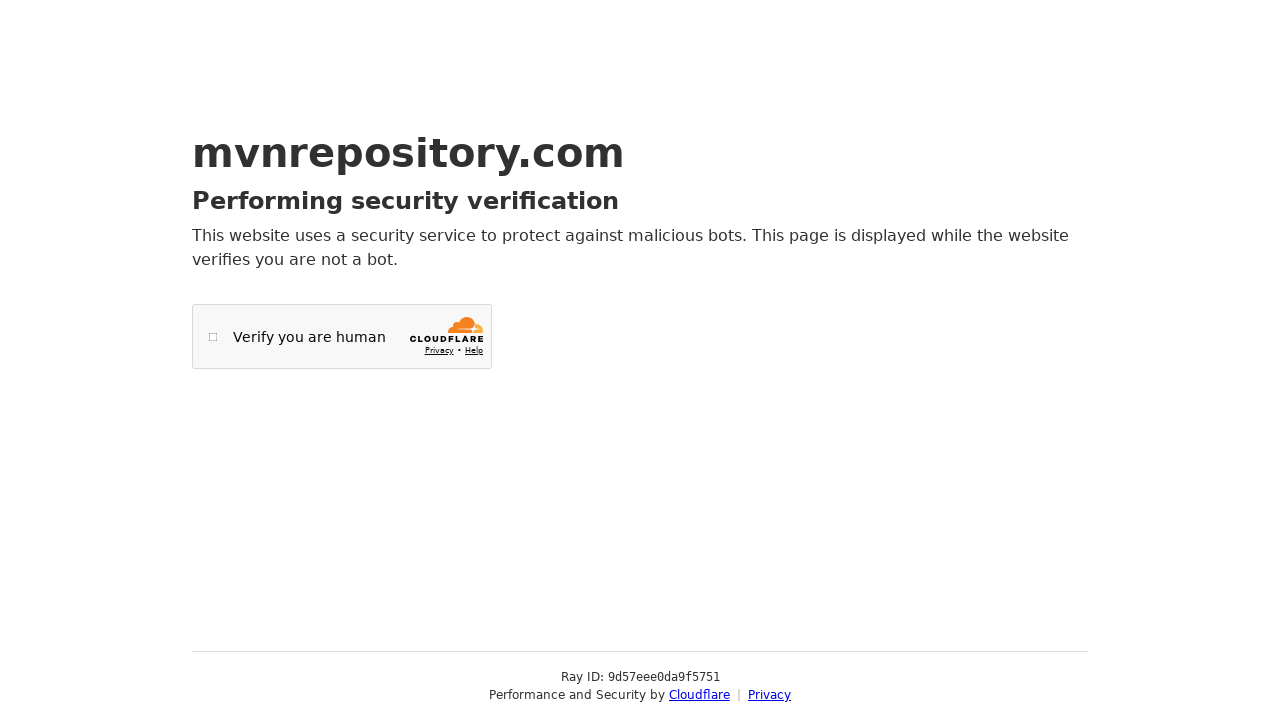